Tests card payment form with test card number "4000000000000036", fills form details, submits, and verifies Success status

Starting URL: https://sandbox.cardpay.com/MI/cardpayment2.html?orderXml=PE9SREVSIFdBTExFVF9JRD0nODI5OScgT1JERVJfTlVNQkVSPSc0NTgyMTEnIEFNT1VOVD0nMjkxLjg2JyBDVVJSRU5DWT0nRVVSJyAgRU1BSUw9J2N1c3RvbWVyQGV4YW1wbGUuY29tJz4KPEFERFJFU1MgQ09VTlRSWT0nVVNBJyBTVEFURT0nTlknIFpJUD0nMTAwMDEnIENJVFk9J05ZJyBTVFJFRVQ9JzY3NyBTVFJFRVQnIFBIT05FPSc4NzY5OTA5MCcgVFlQRT0nQklMTElORycvPgo8L09SREVSPg==&sha512=998150a2b27484b776a1628bfe7505a9cb430f276dfa35b14315c1c8f03381a90490f6608f0dcff789273e05926cd782e1bb941418a9673f43c47595aa7b8b0d

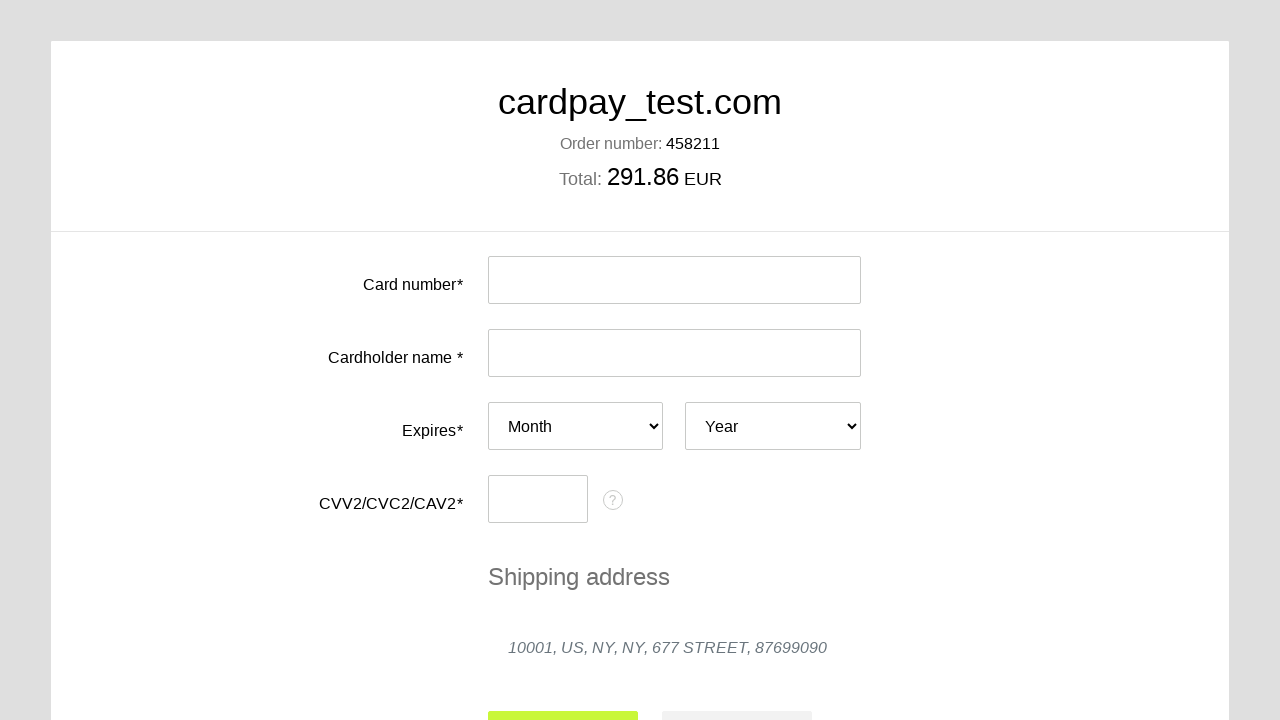

Clicked card number input field at (674, 280) on #input-card-number
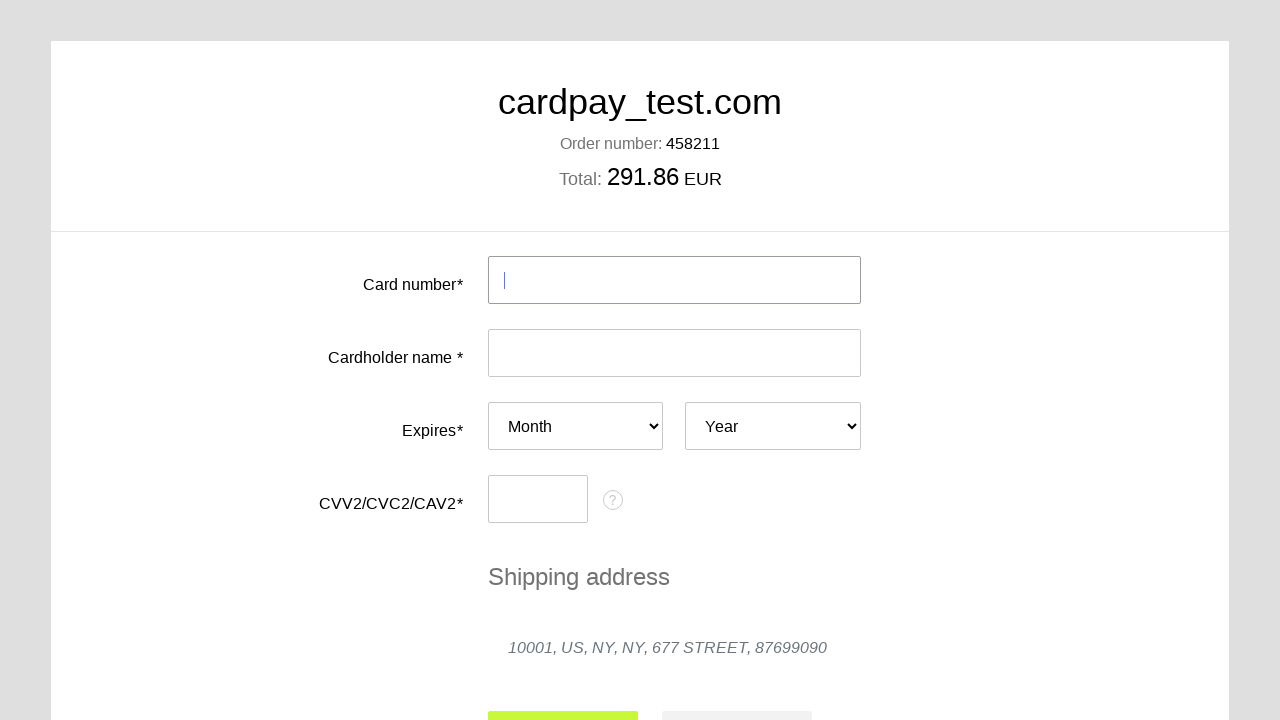

Filled card number with test card '4000000000000036' on #input-card-number
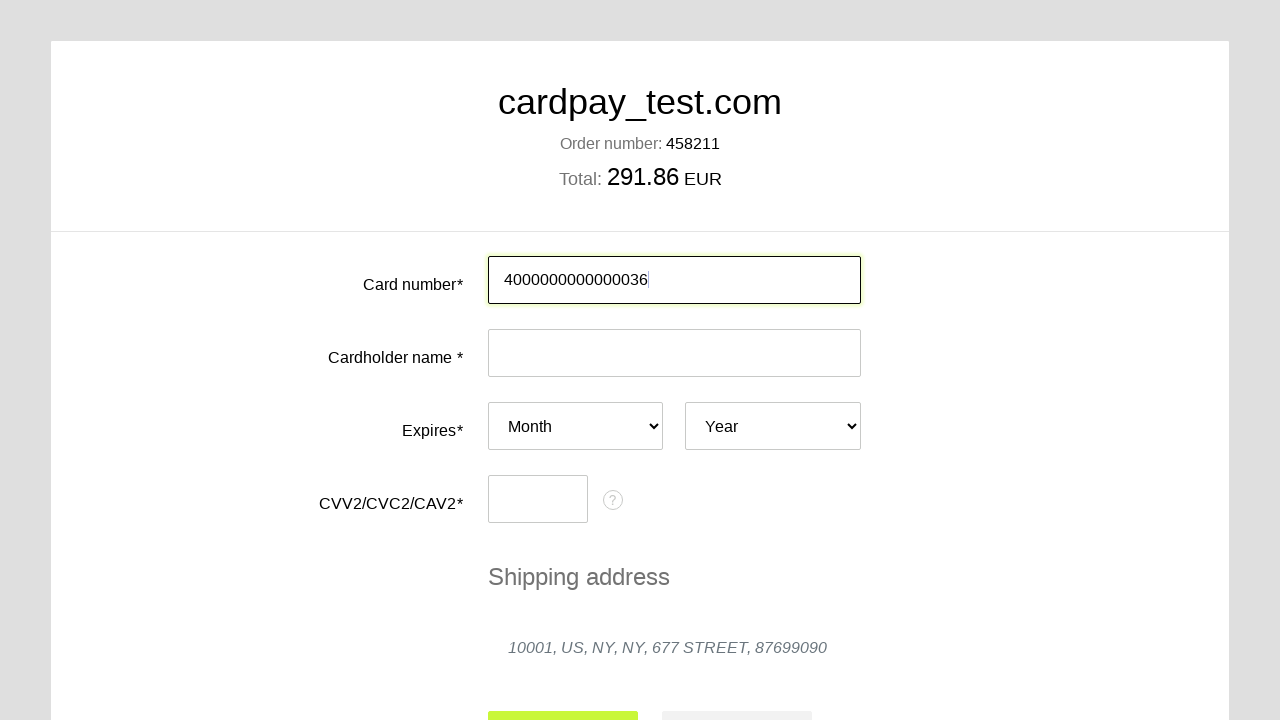

Clicked card holder name input field at (674, 353) on #input-card-holder
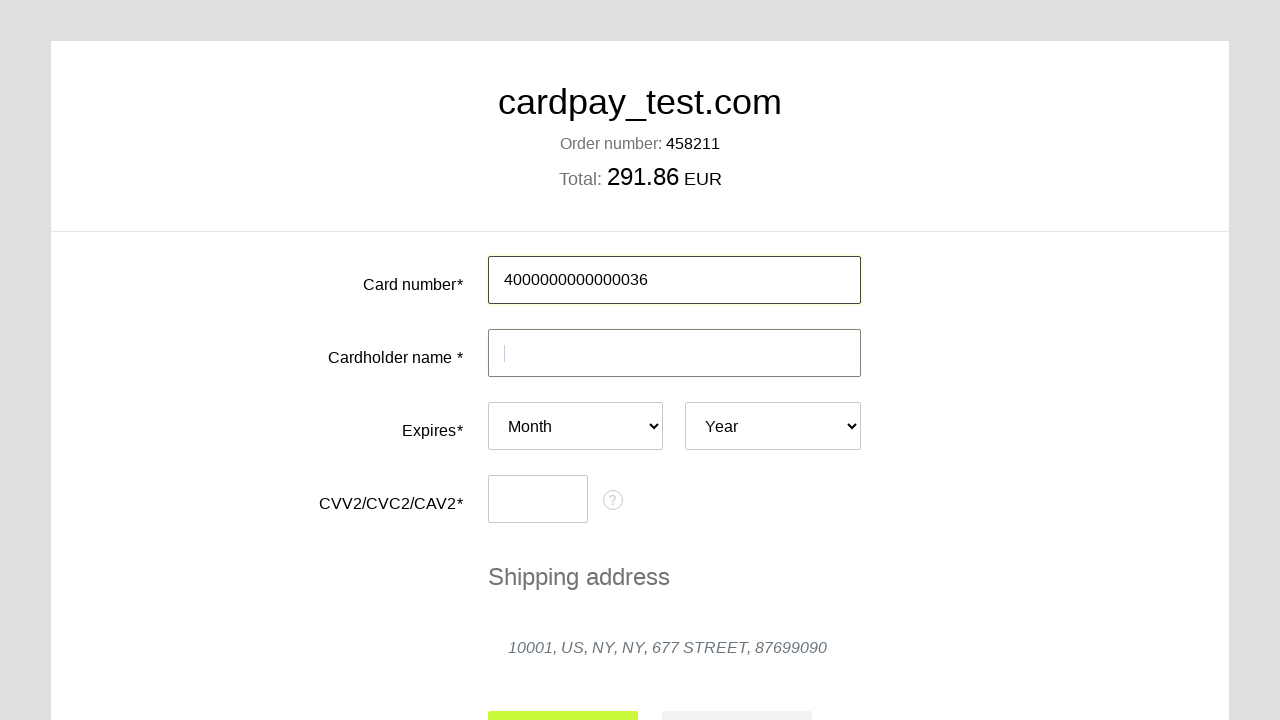

Filled card holder name with 'Oleg' on #input-card-holder
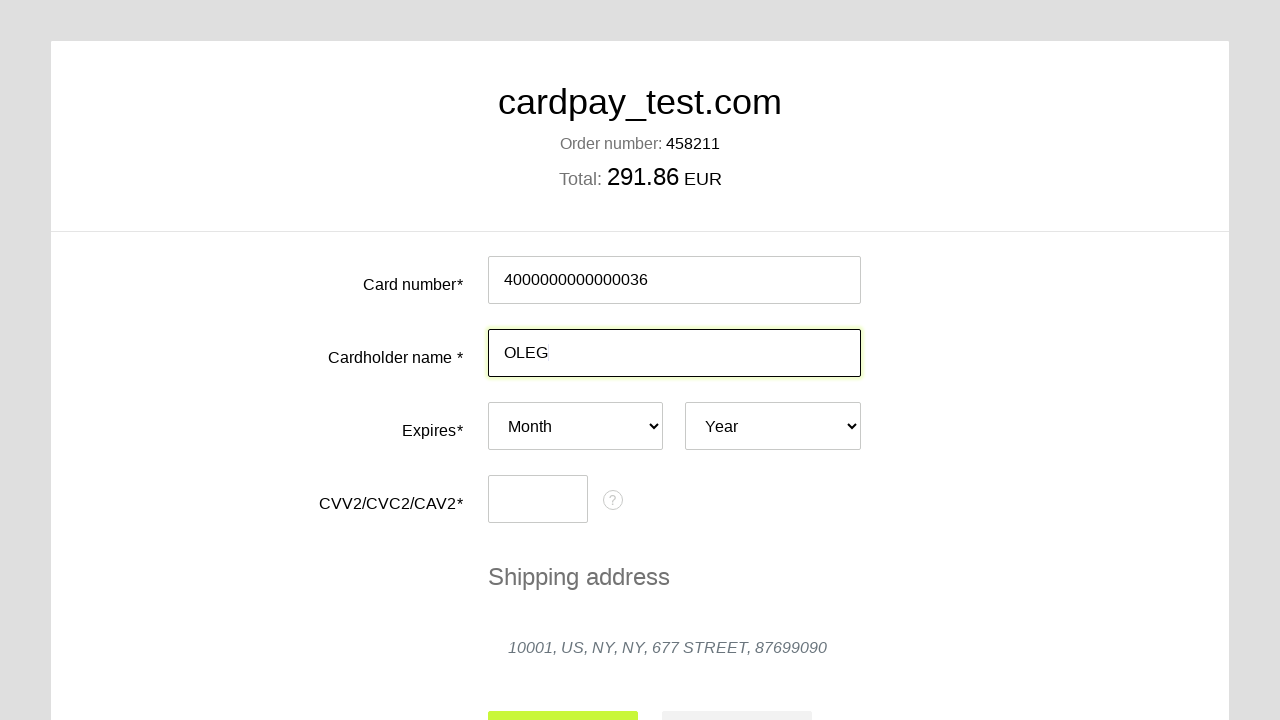

Clicked expiry month dropdown at (576, 426) on #card-expires-month
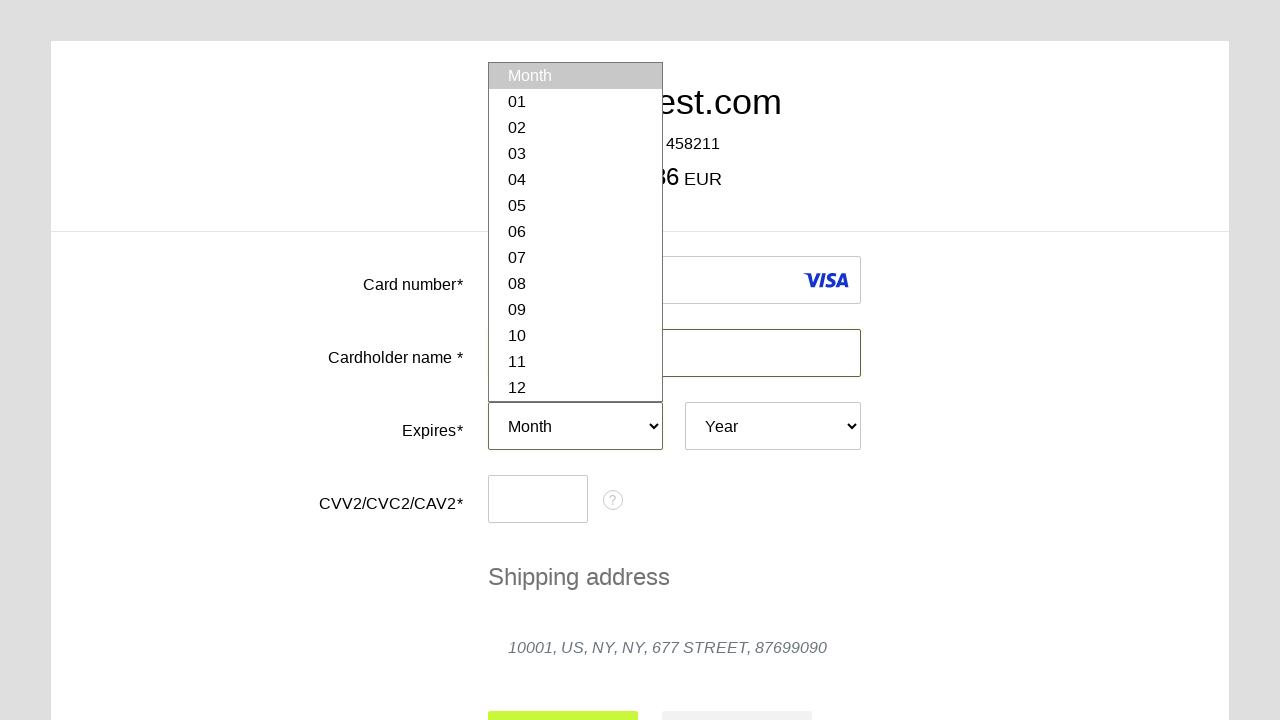

Selected expiry month '04' on #card-expires-month
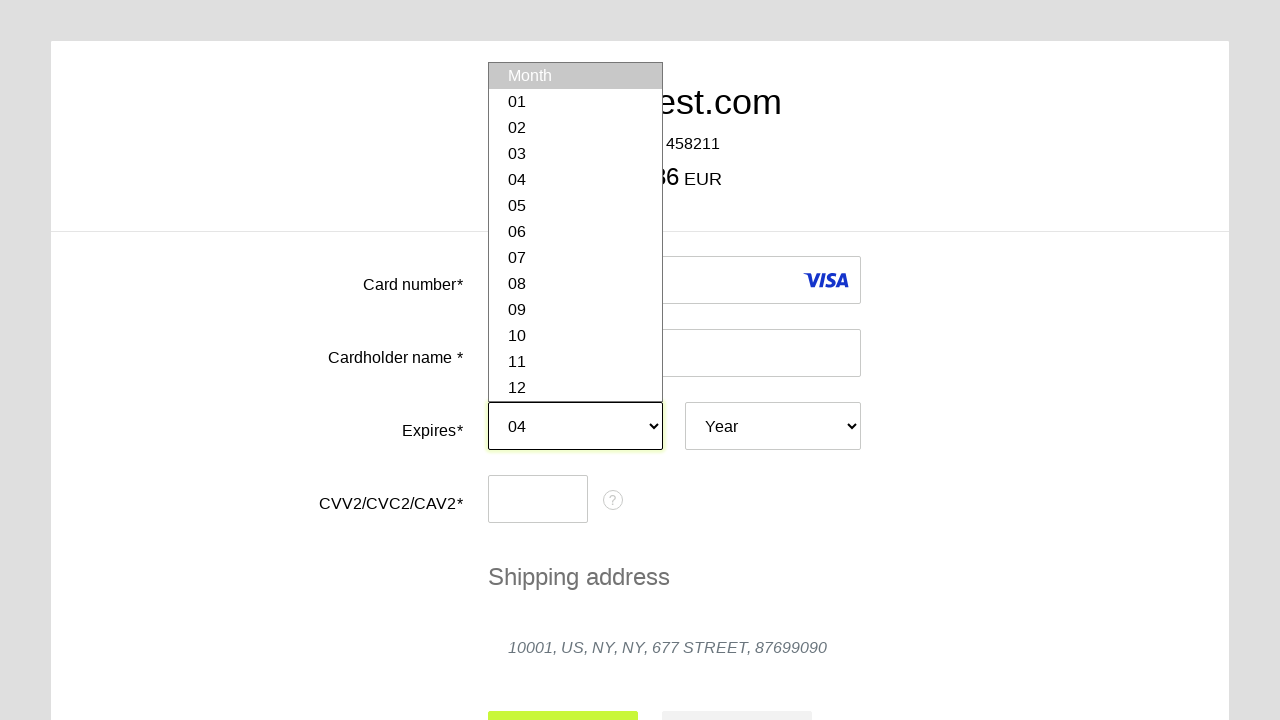

Clicked expiry year dropdown at (773, 426) on #card-expires-year
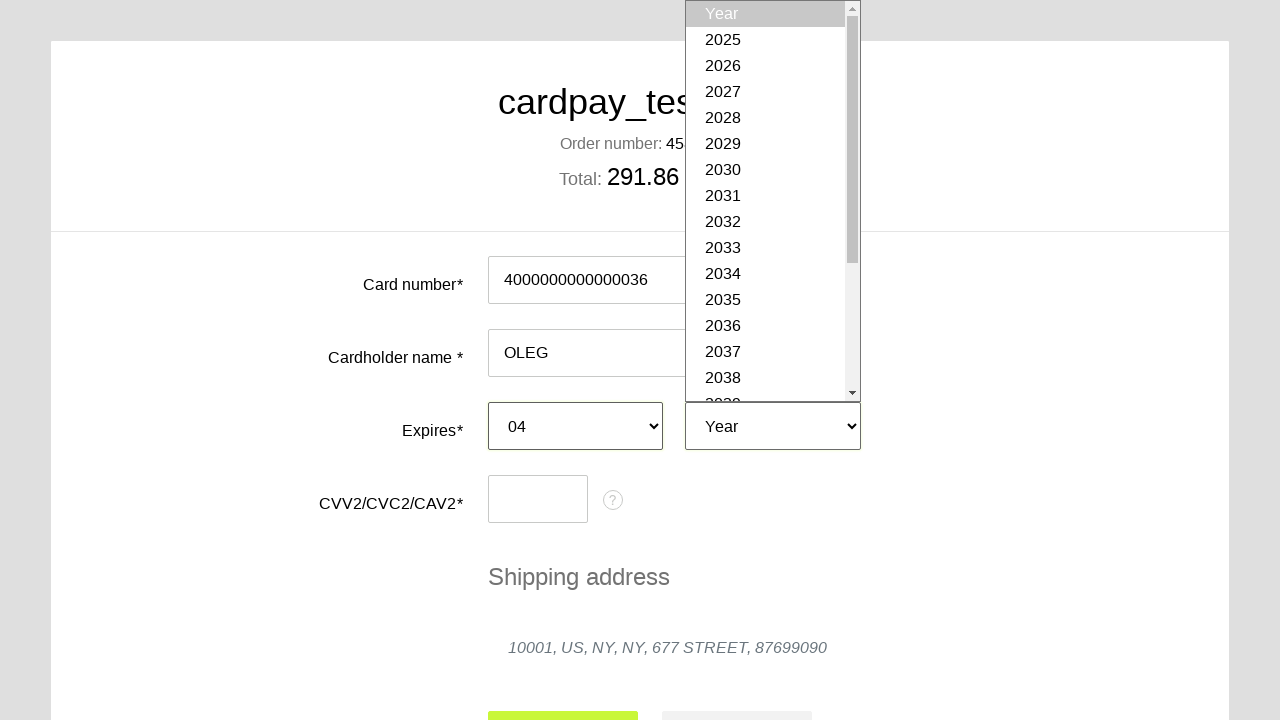

Selected expiry year '2037' on #card-expires-year
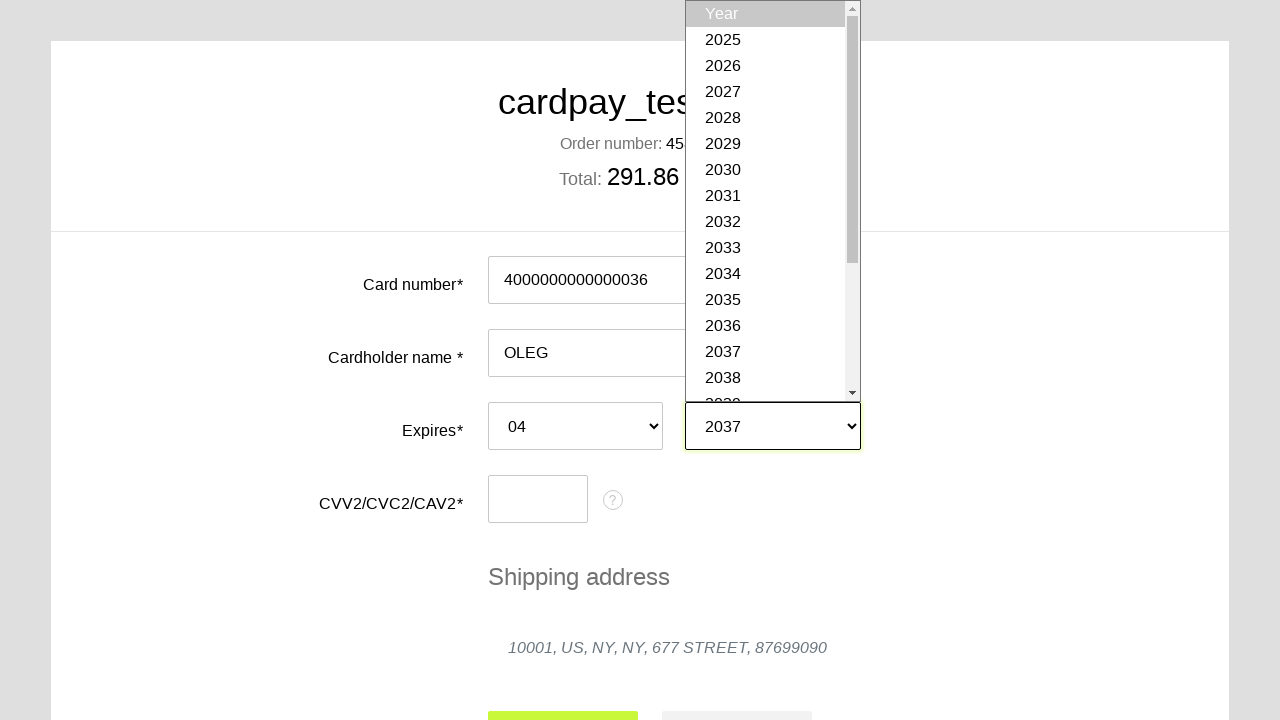

Clicked CVC input field at (538, 499) on #input-card-cvc
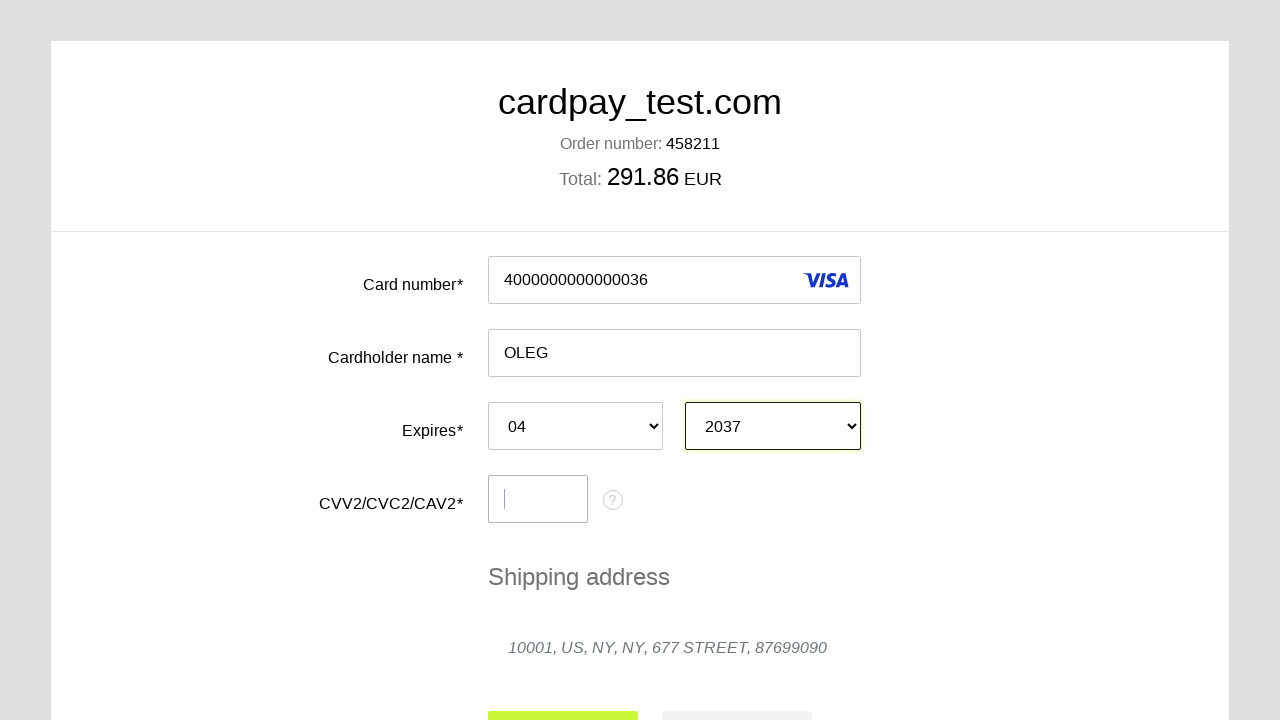

Filled CVC with '123' on #input-card-cvc
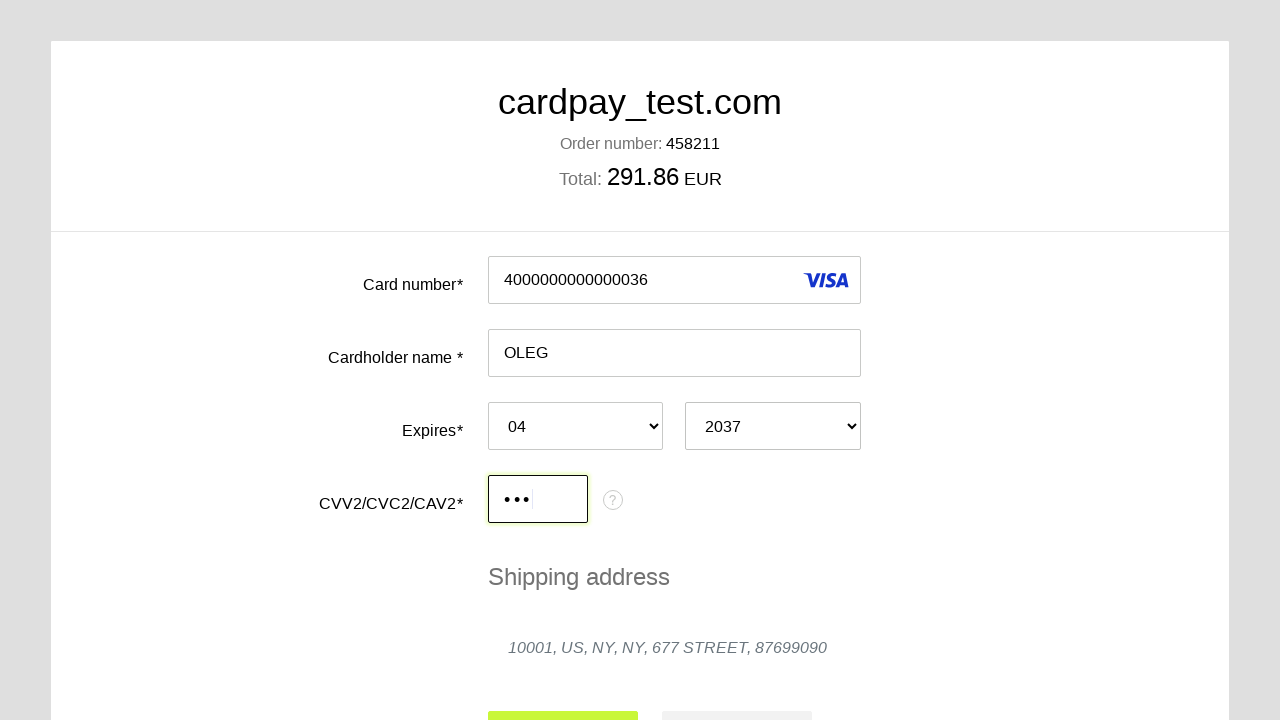

Clicked submit button to process payment at (563, 696) on #action-submit
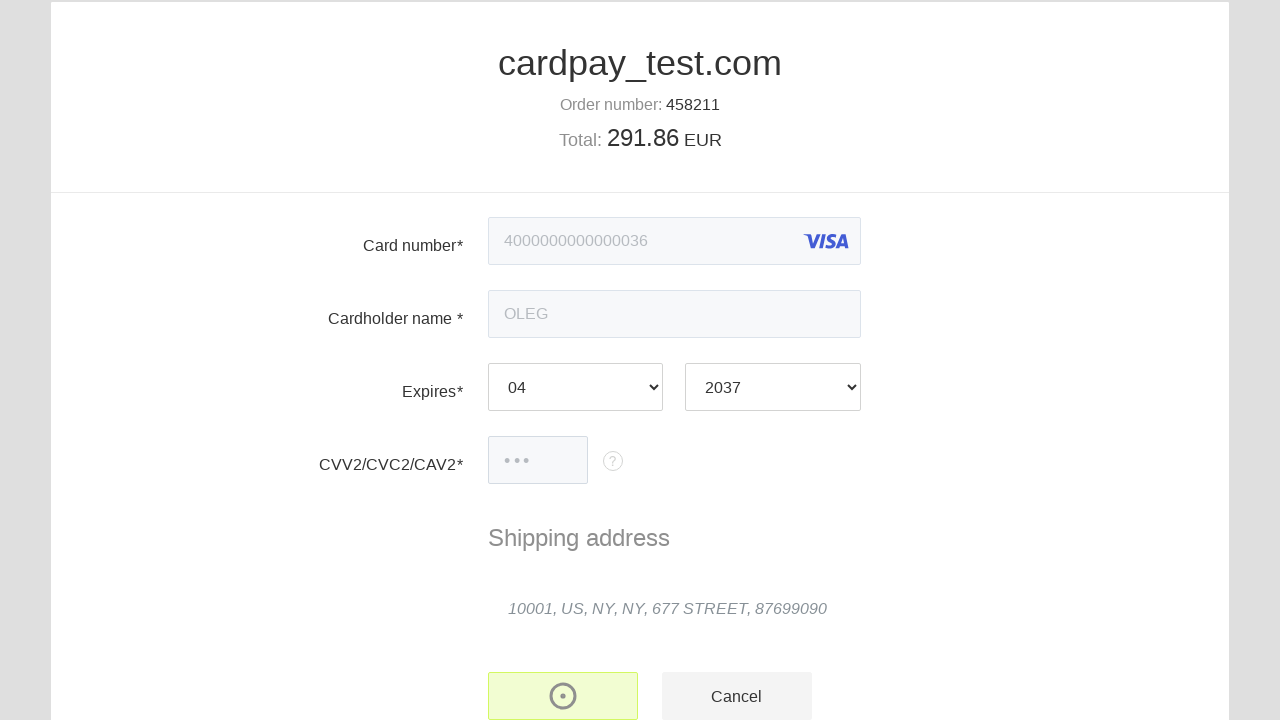

Payment status title element loaded - verifying Success status
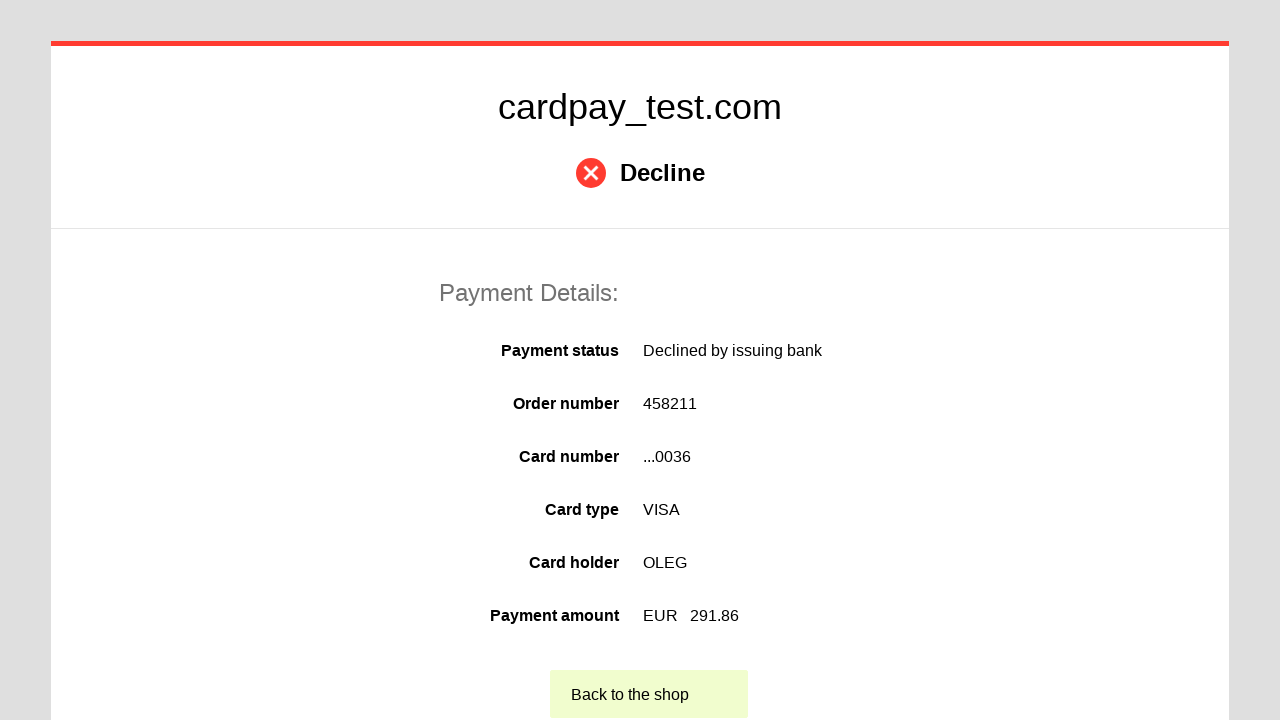

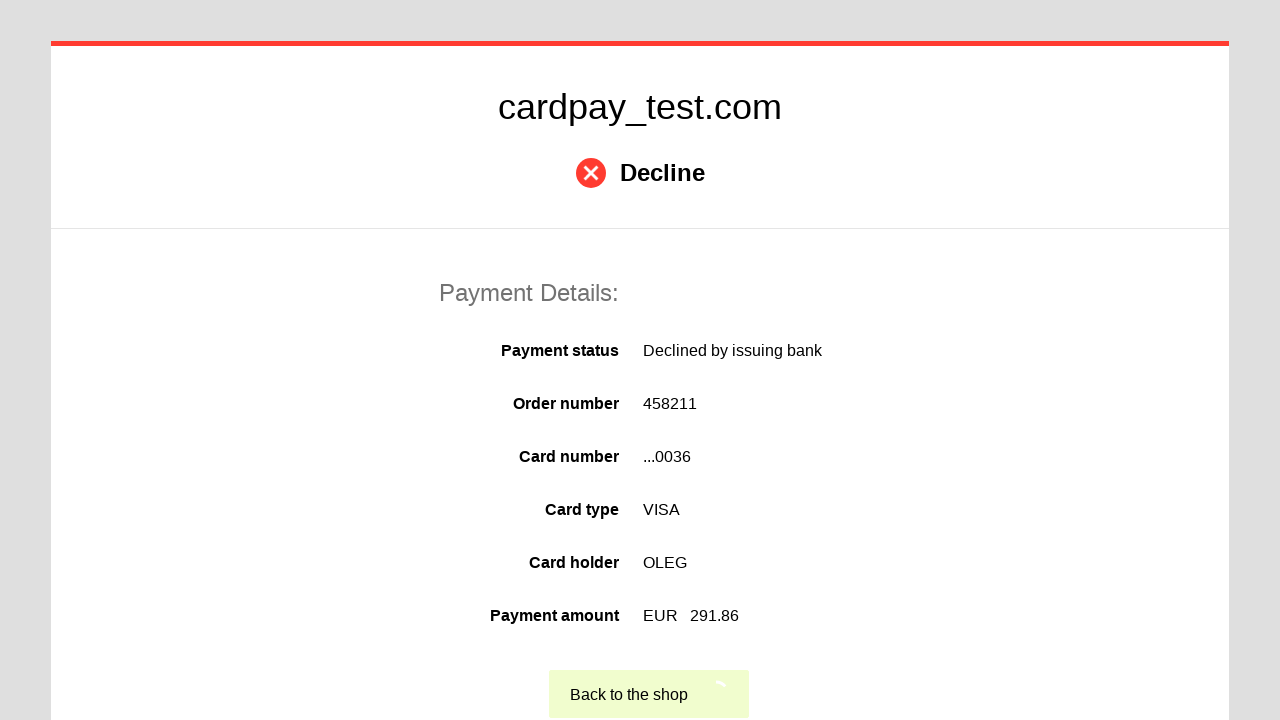